Navigates to OpenCart homepage and performs a product search by entering a search term and pressing Enter

Starting URL: http://opencart.abstracta.us/index.php

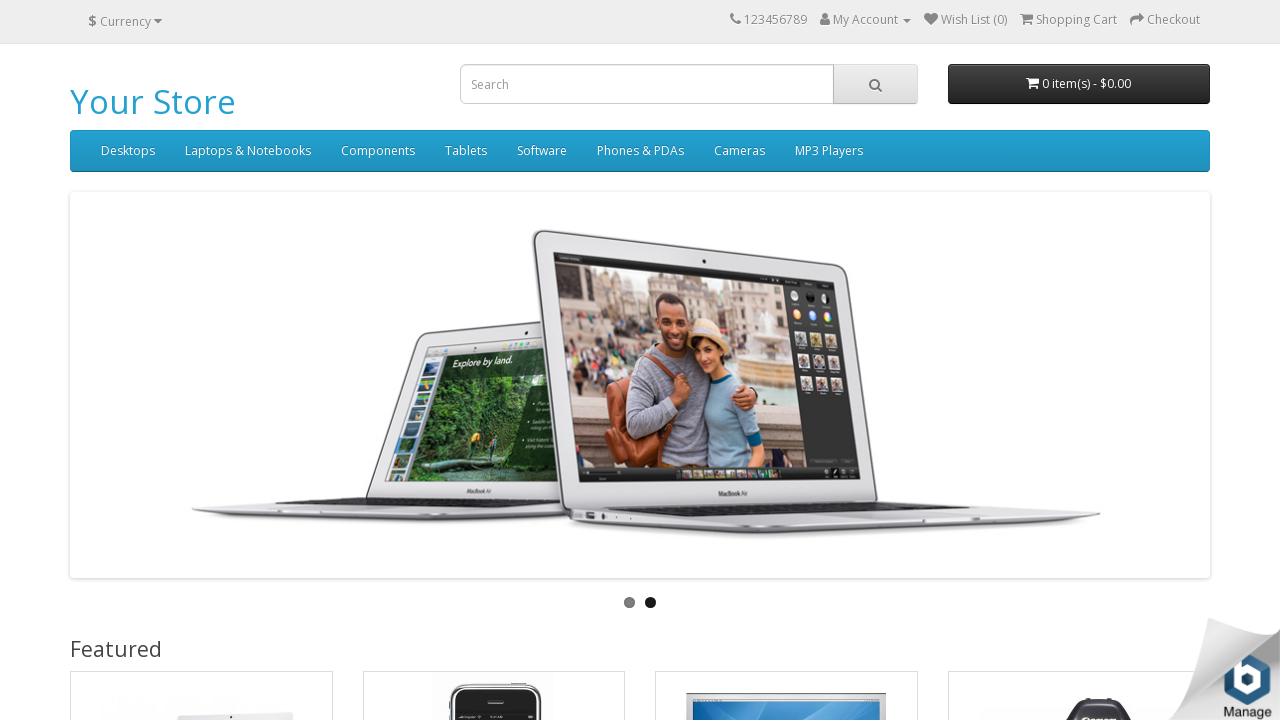

Entered 'laptop' in the search field on input[name='search']
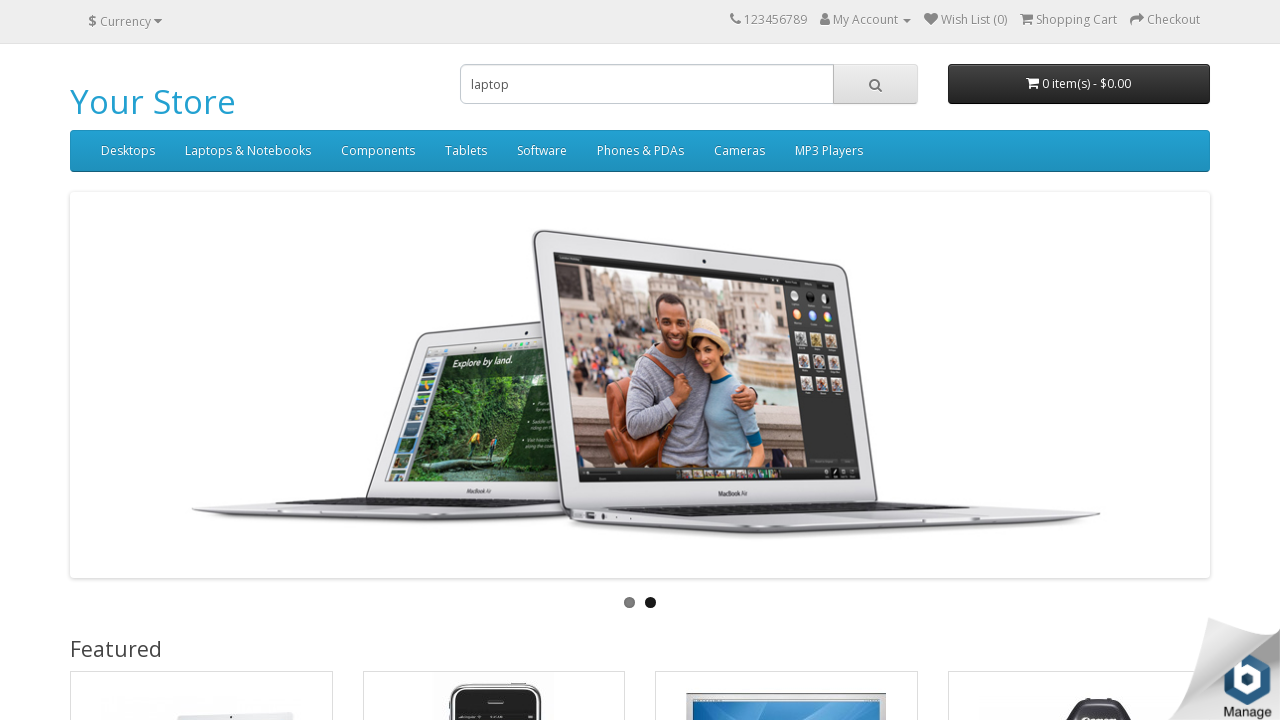

Pressed Enter to submit the search on input[name='search']
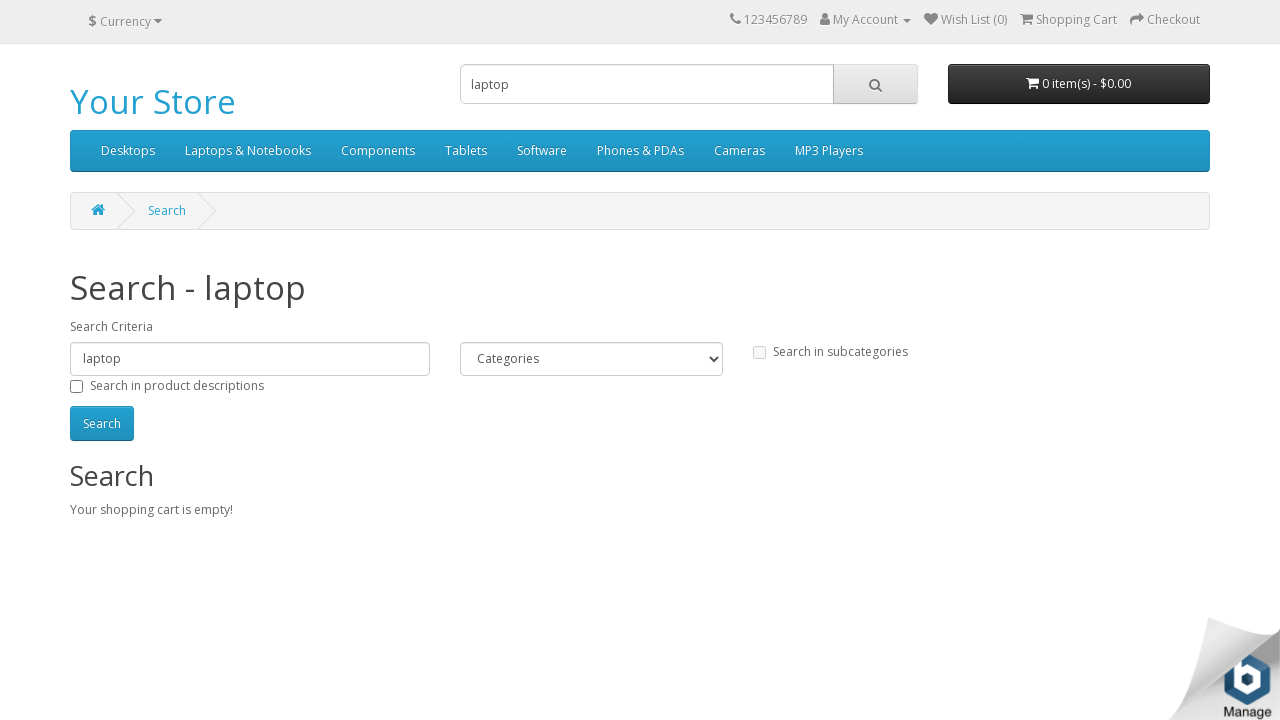

Search results page loaded successfully
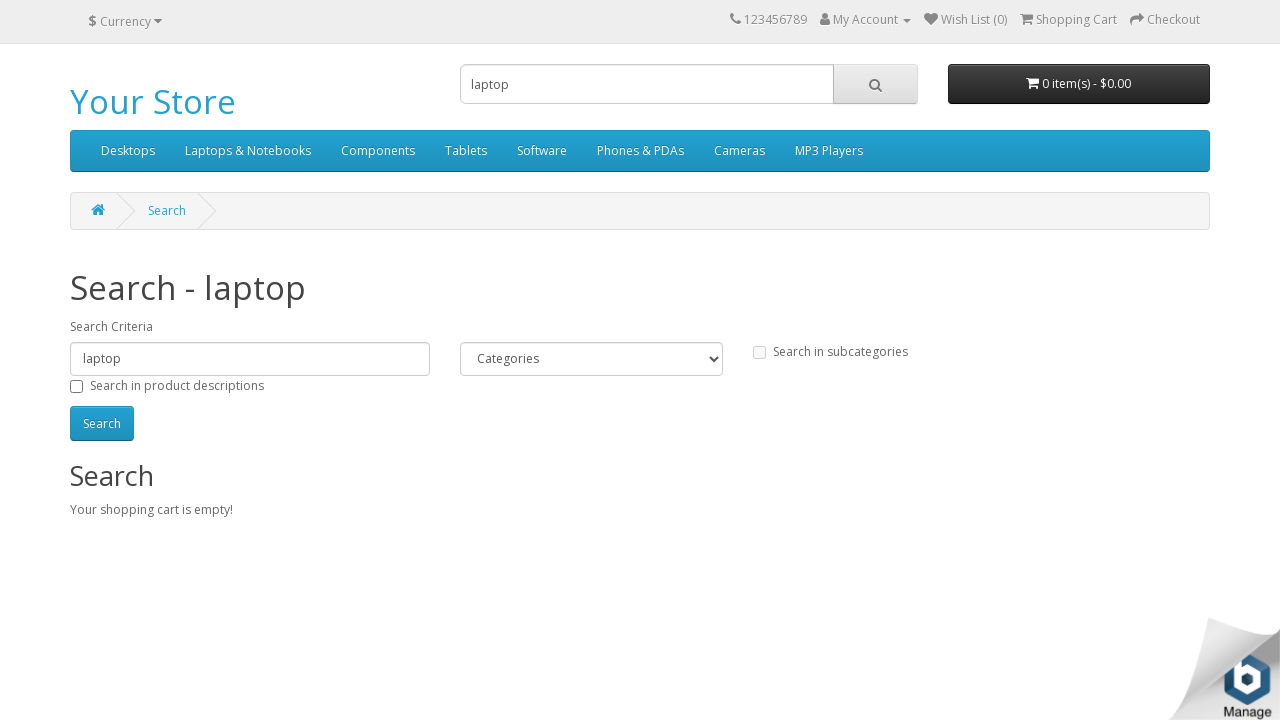

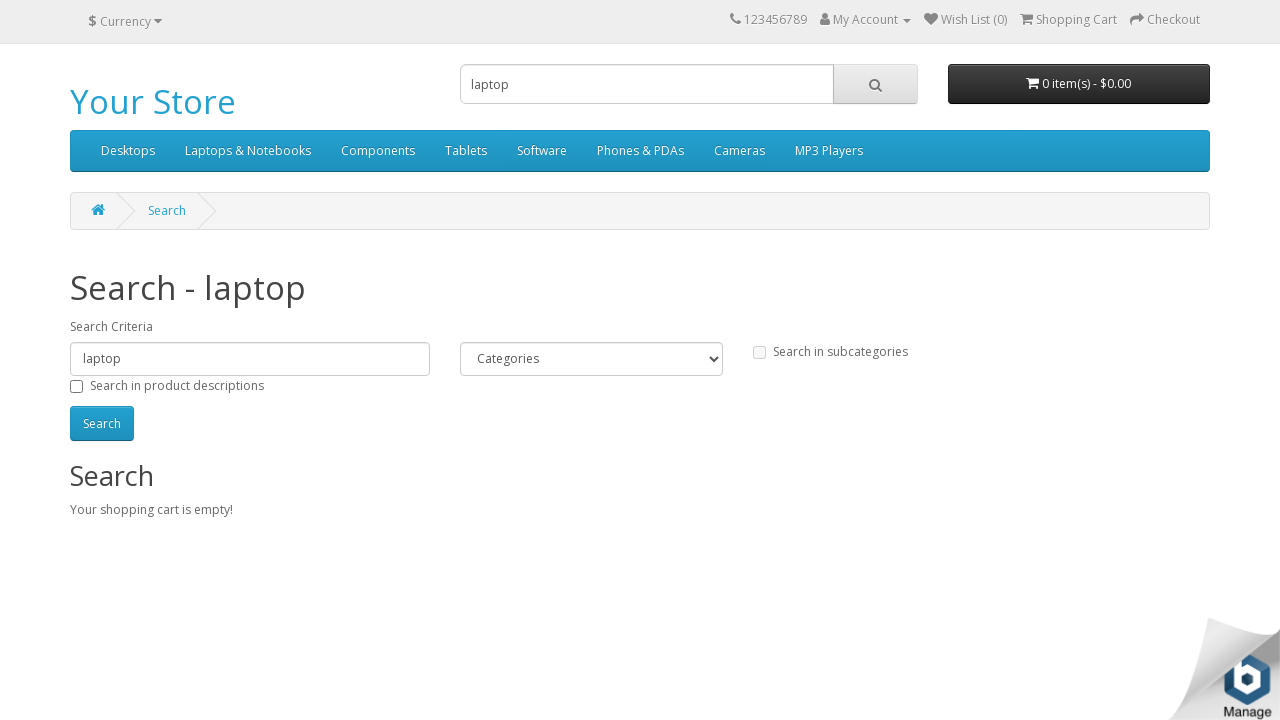